Navigates to multiple e-commerce websites (Lulu and Georgia, Wayfair, Walmart, West Elm) and verifies that each page loads successfully by checking the page title and URL.

Starting URL: https://luluandgeorgia.com

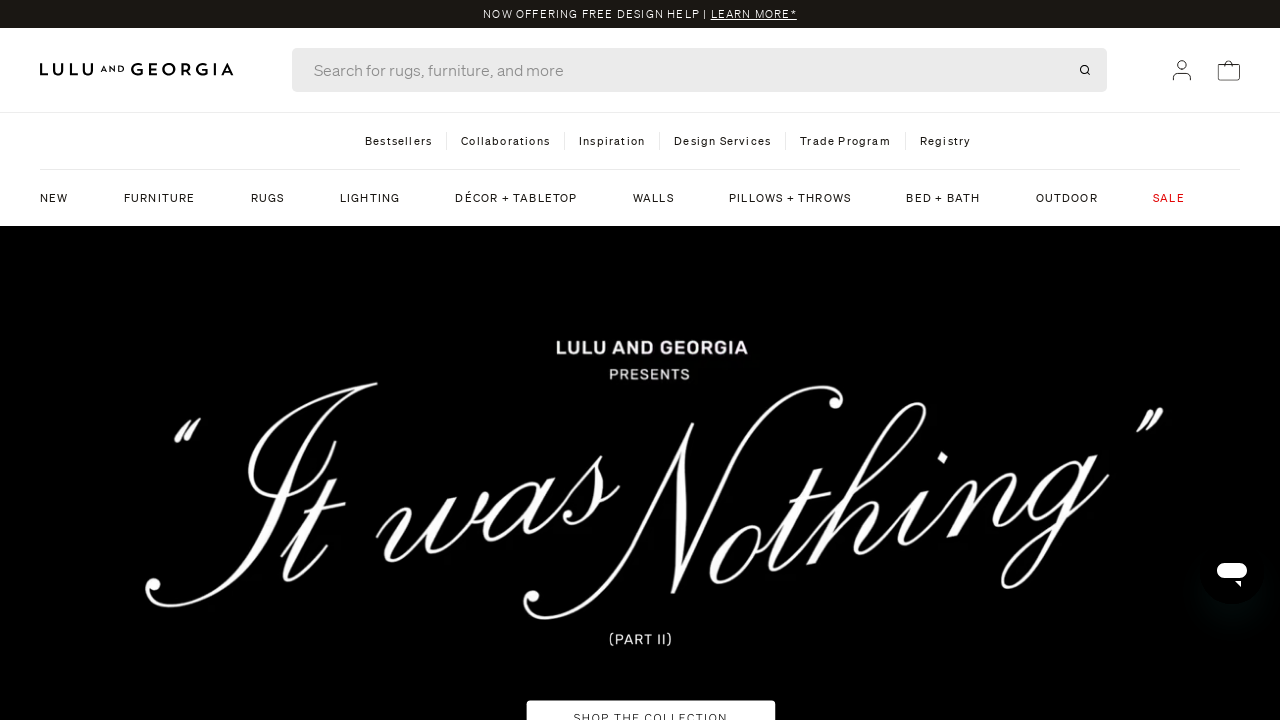

Lulu and Georgia page loaded (domcontentloaded)
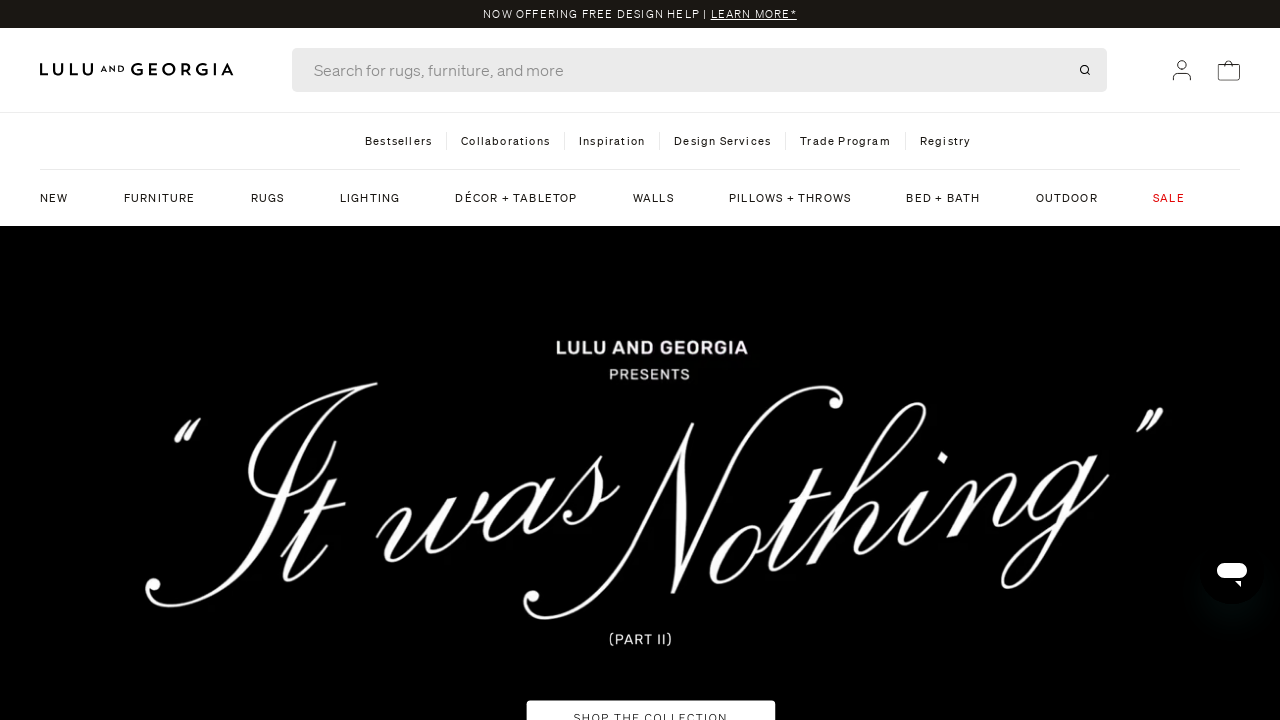

Retrieved Lulu and Georgia page title: Lulu and Georgia
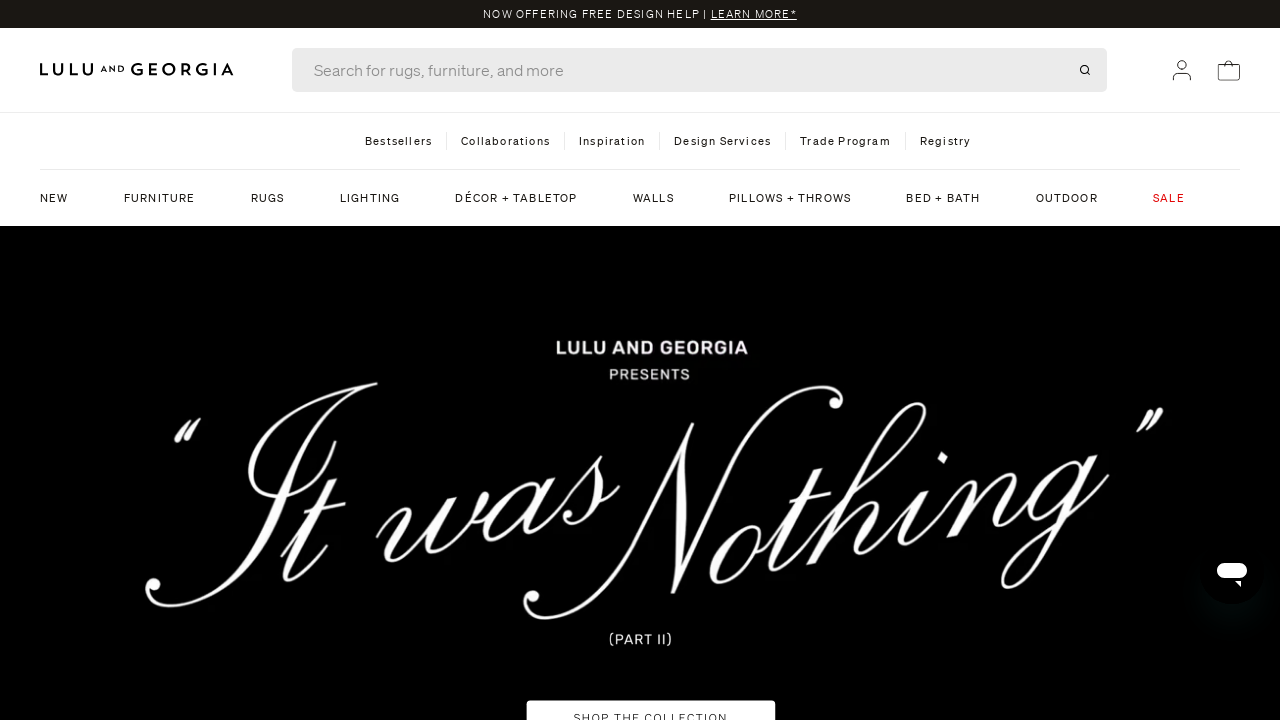

Retrieved Lulu and Georgia page URL: https://www.luluandgeorgia.com/
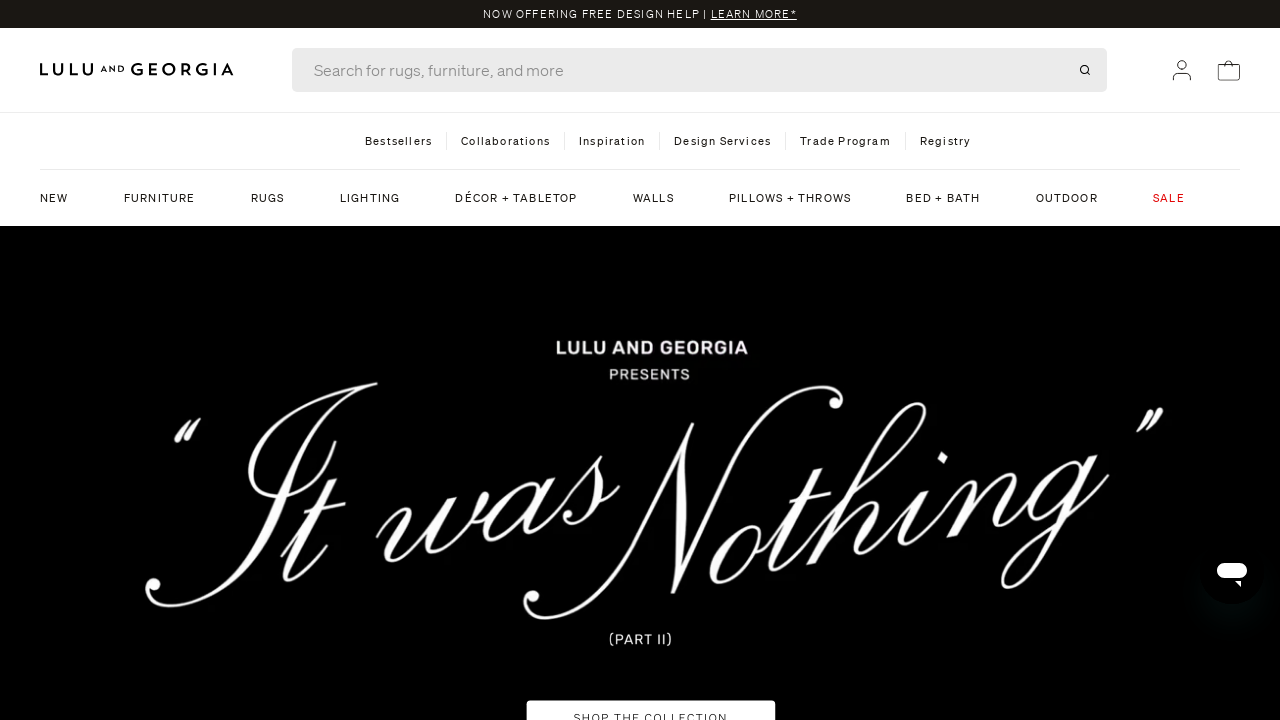

Navigated to Wayfair (https://wayfair.com/)
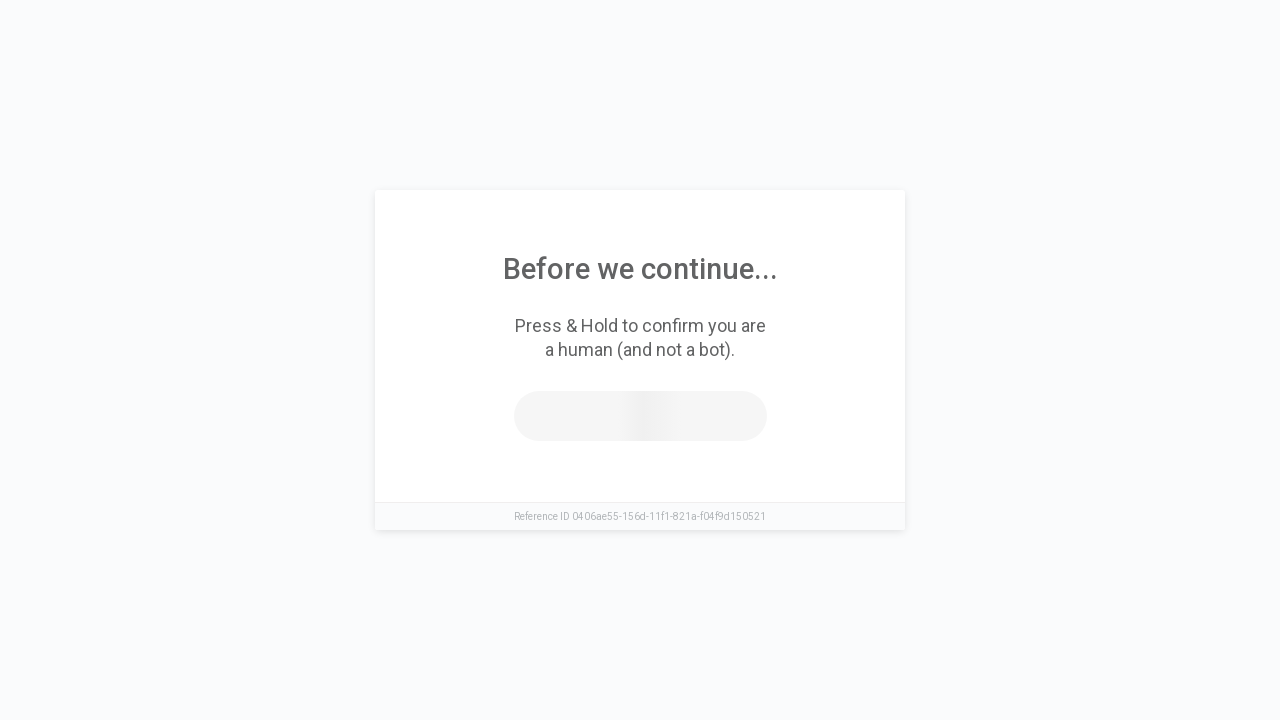

Wayfair page loaded (domcontentloaded)
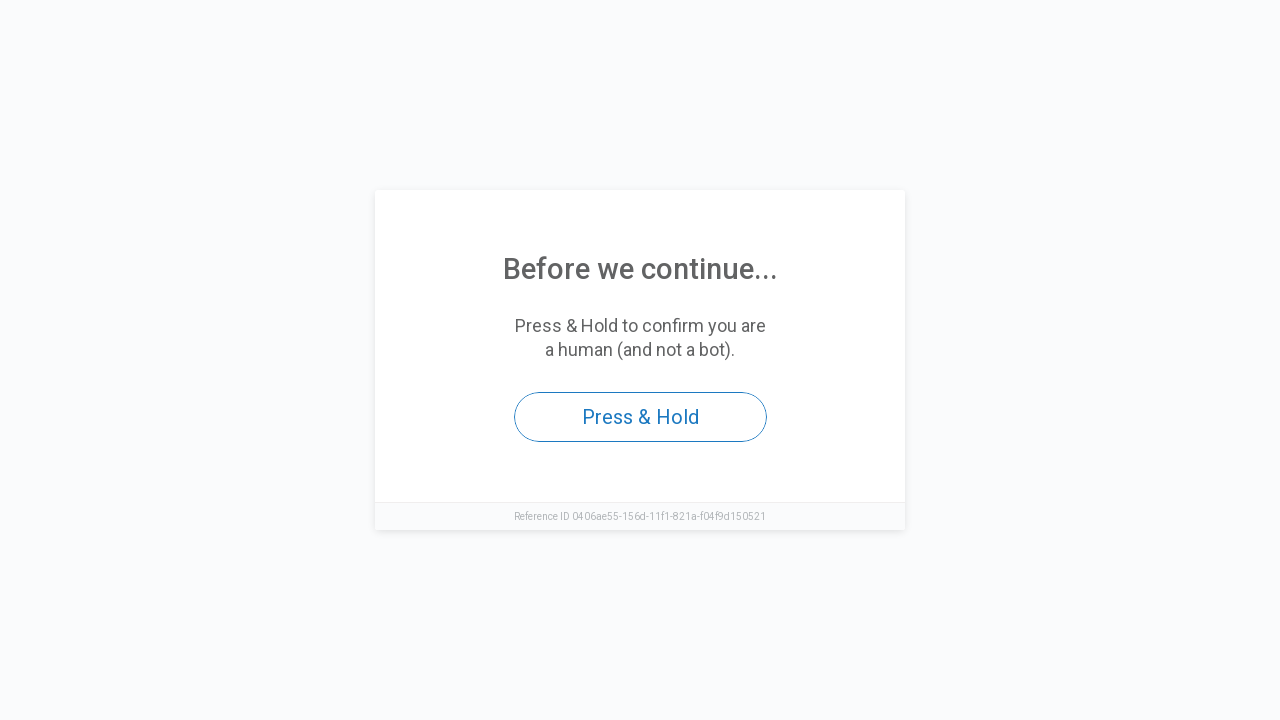

Retrieved Wayfair page title: Access to this page has been denied
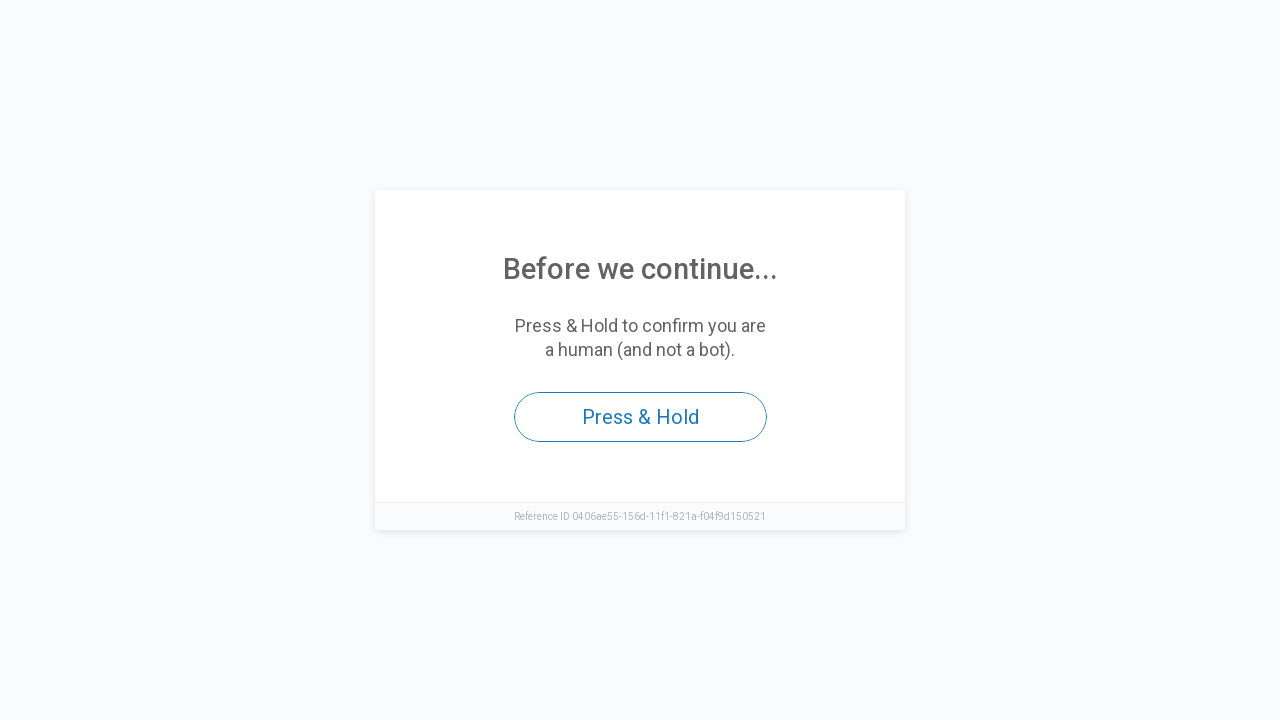

Retrieved Wayfair page URL: https://www.wayfair.com/
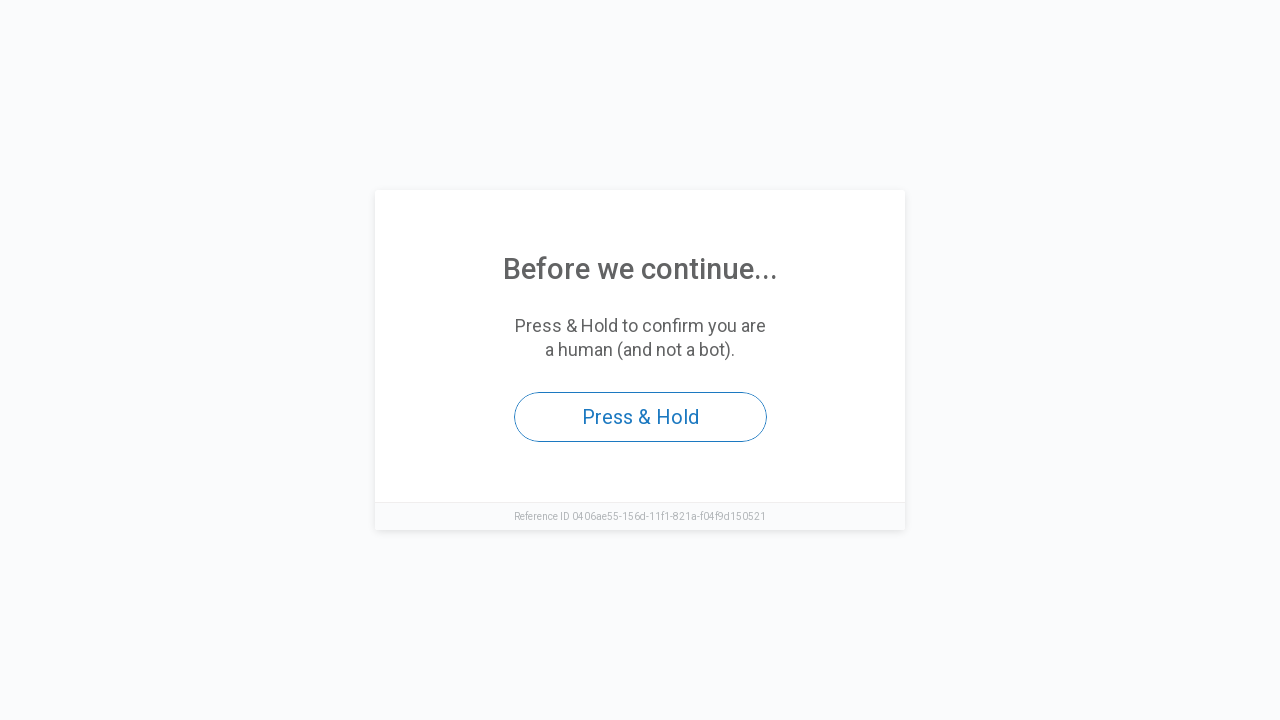

Navigated to Walmart (https://walmart.com/)
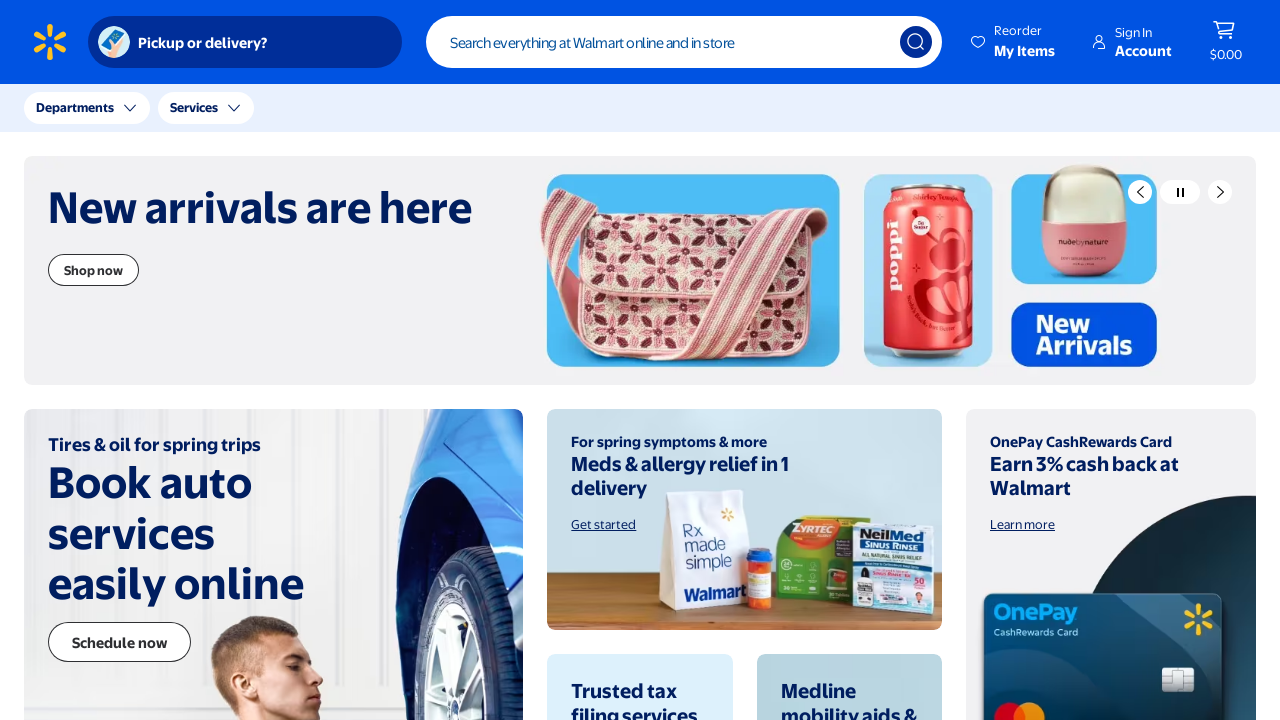

Walmart page loaded (domcontentloaded)
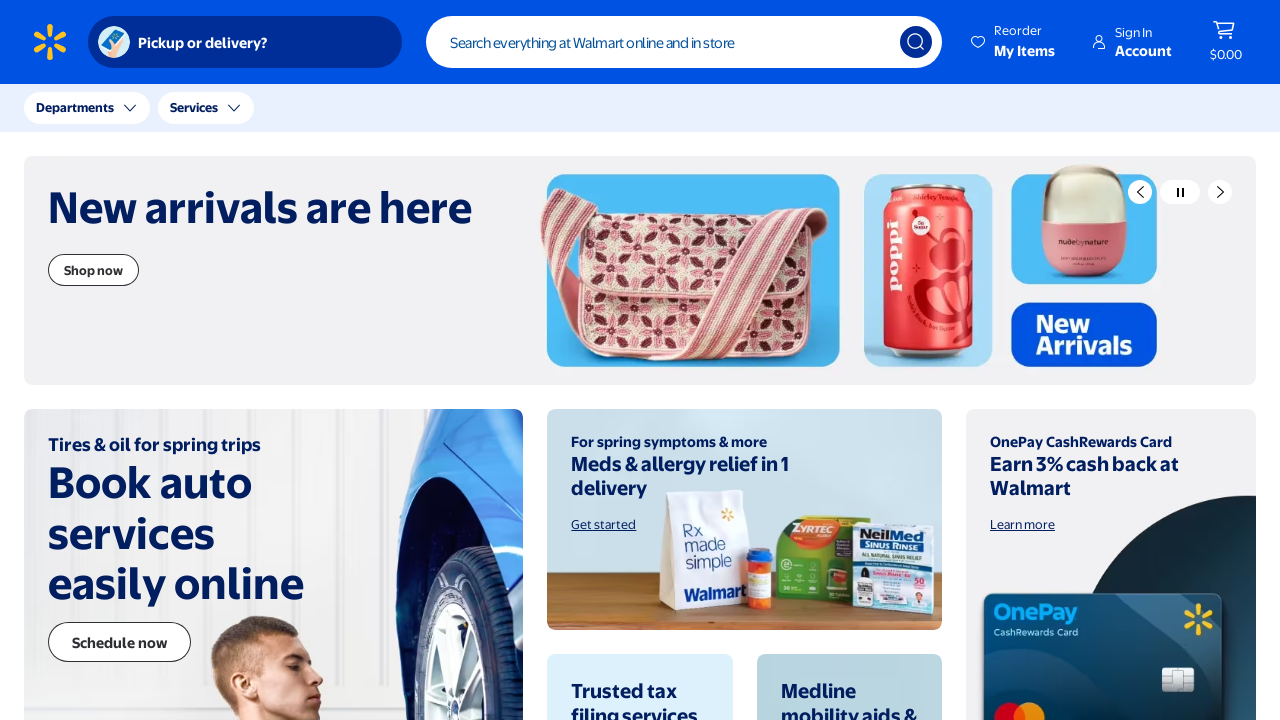

Retrieved Walmart page title: Walmart | Save Money. Live better.
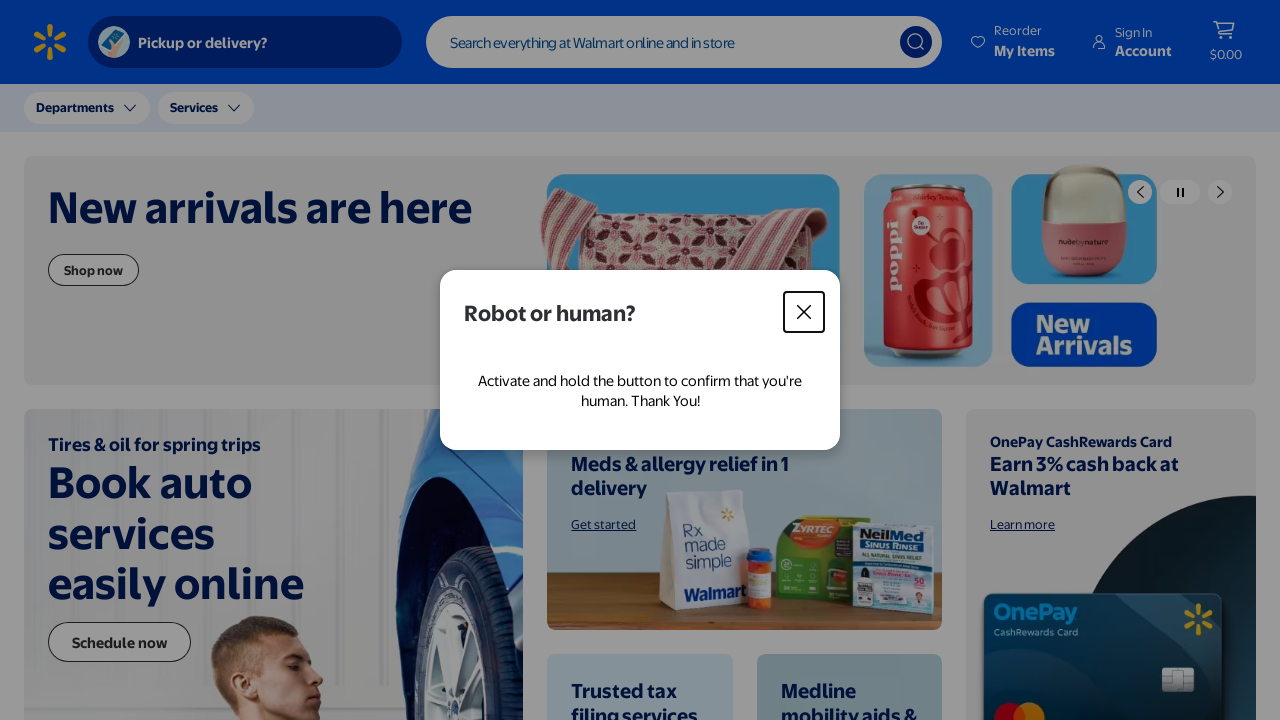

Retrieved Walmart page URL: https://www.walmart.com/
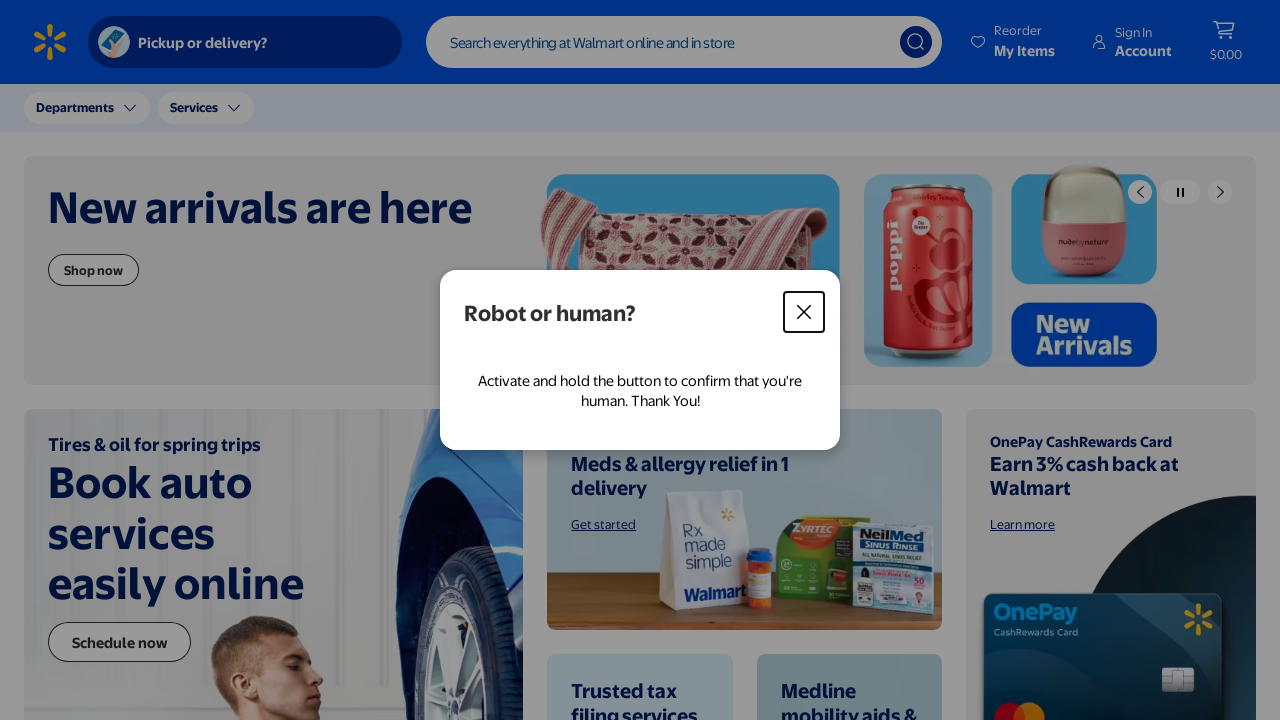

Navigated to West Elm (https://westelm.com/)
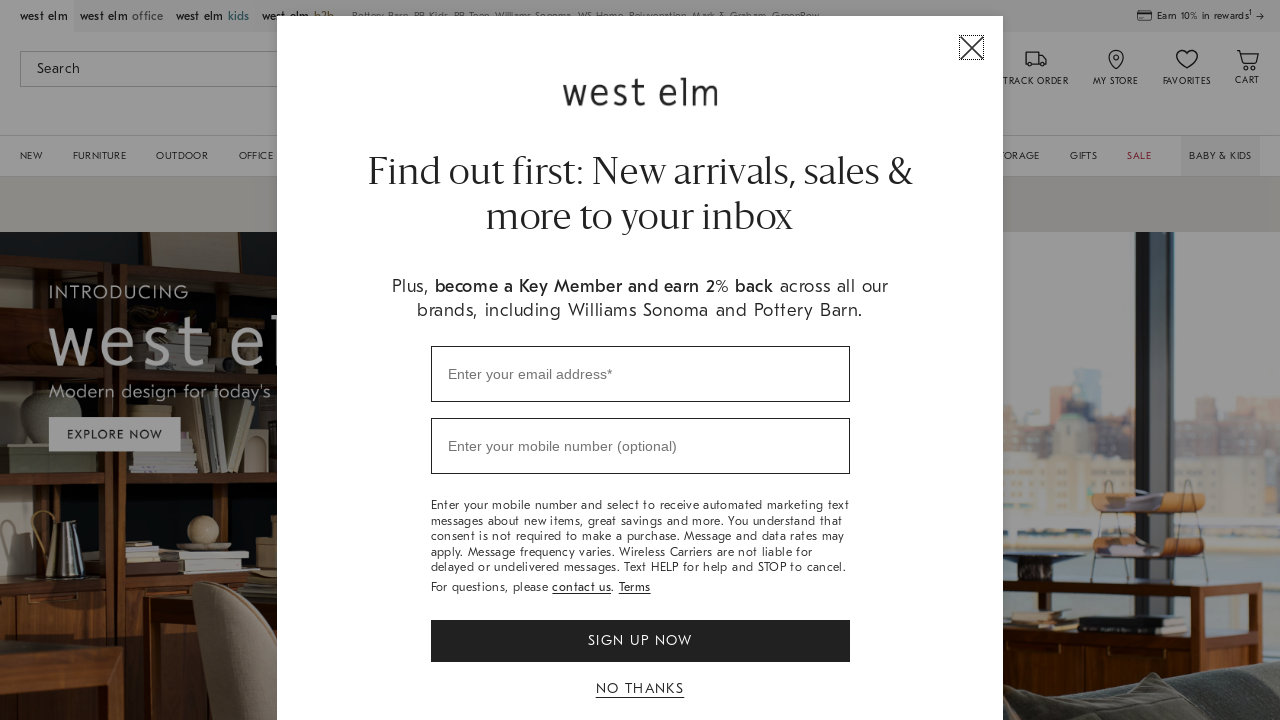

West Elm page loaded (domcontentloaded)
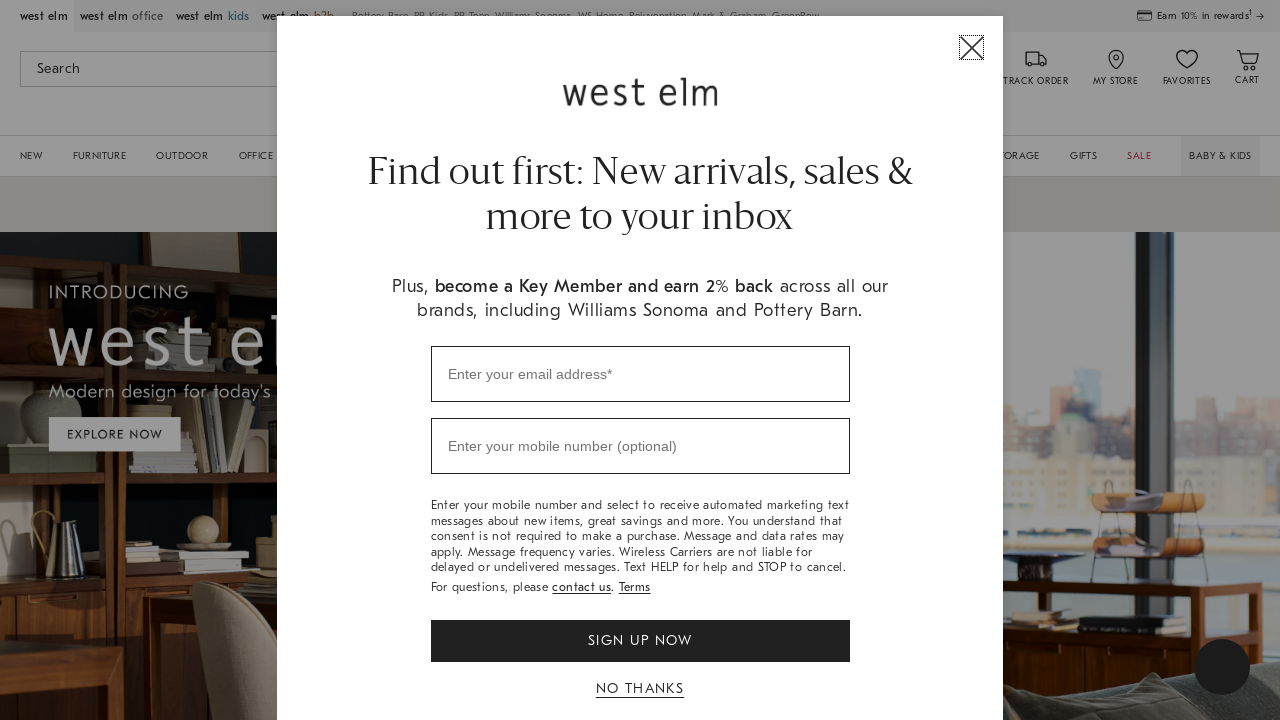

Retrieved West Elm page title: West Elm: Modern Furniture, Home Decor, Lighting & More
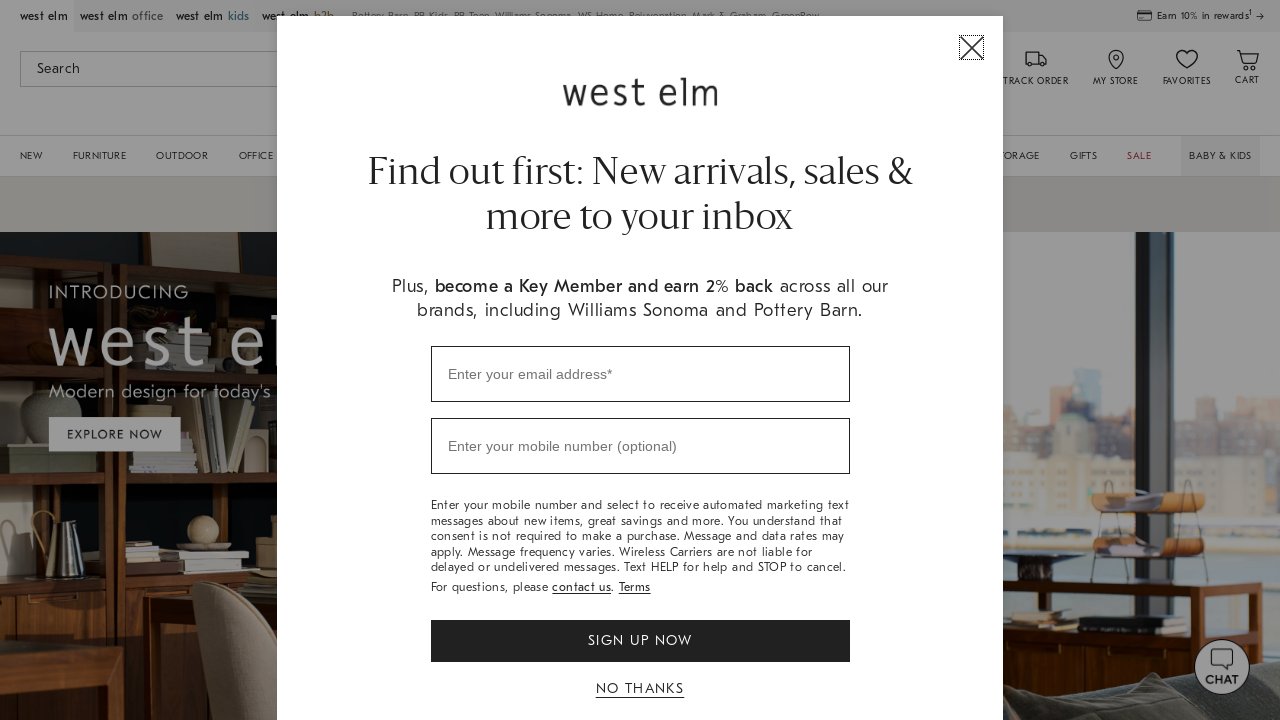

Retrieved West Elm page URL: https://www.westelm.com/
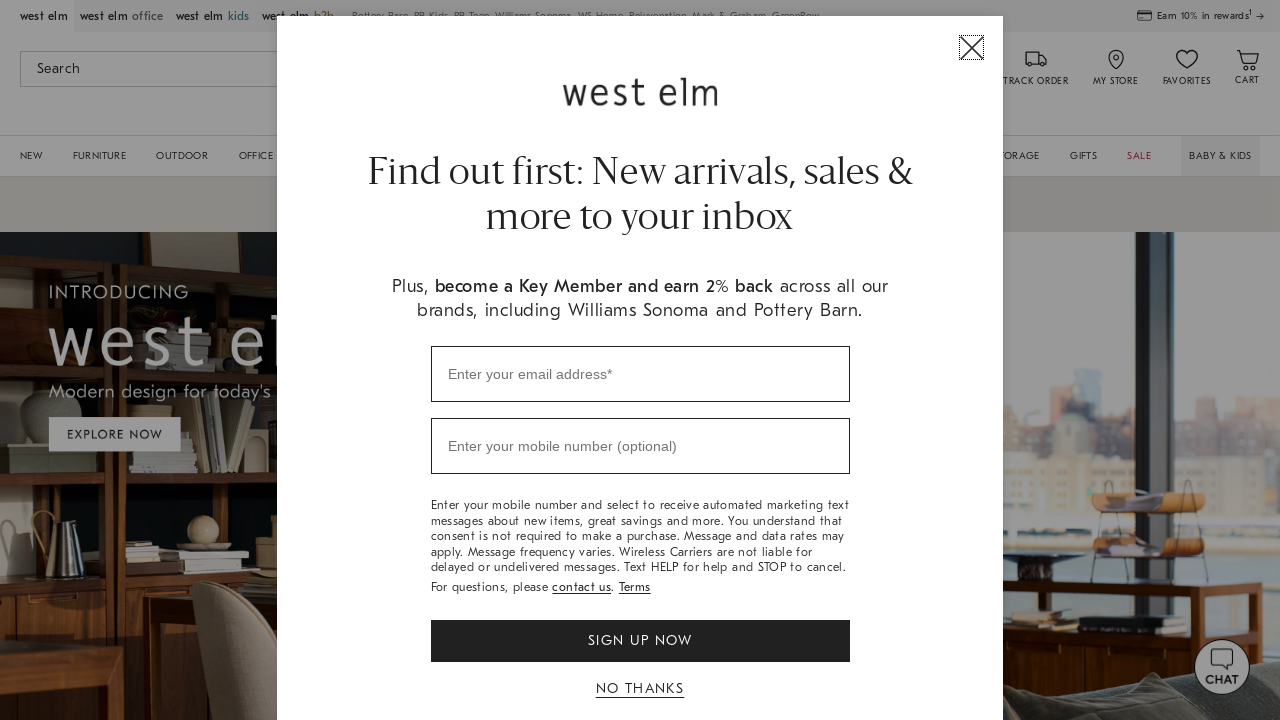

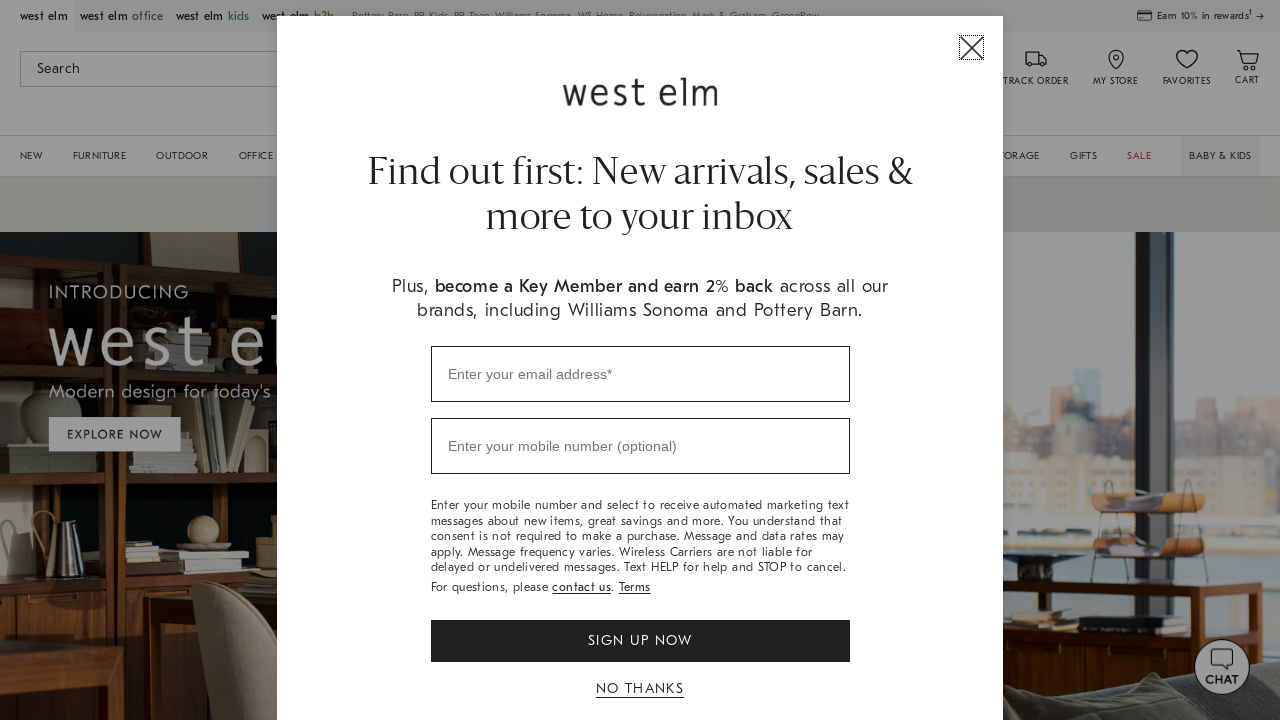